Tests dynamic loading functionality by clicking through to Example 1, starting the loading process, and verifying that "Hello World!" text appears after loading completes

Starting URL: https://the-internet.herokuapp.com/

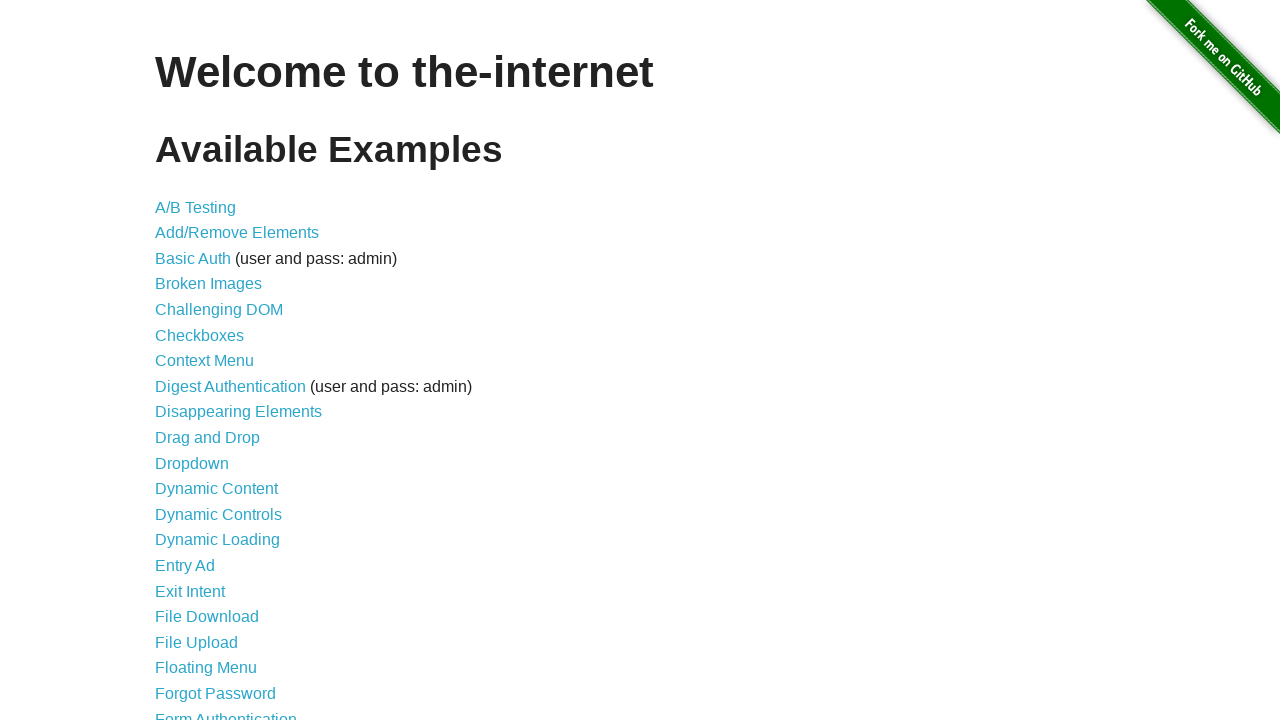

Clicked on Dynamic Loading link at (218, 540) on text=Dynamic Loading
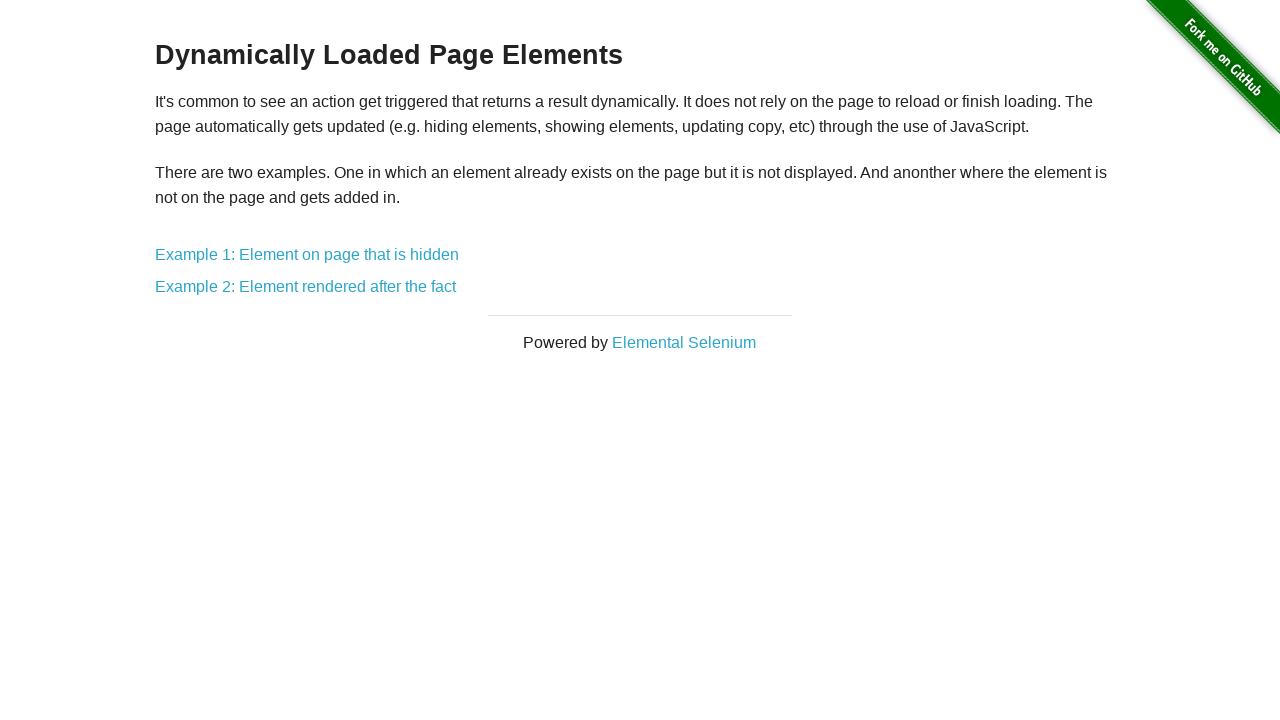

Clicked on Example 1 link at (307, 255) on text=Example 1: Element on page that is hidden
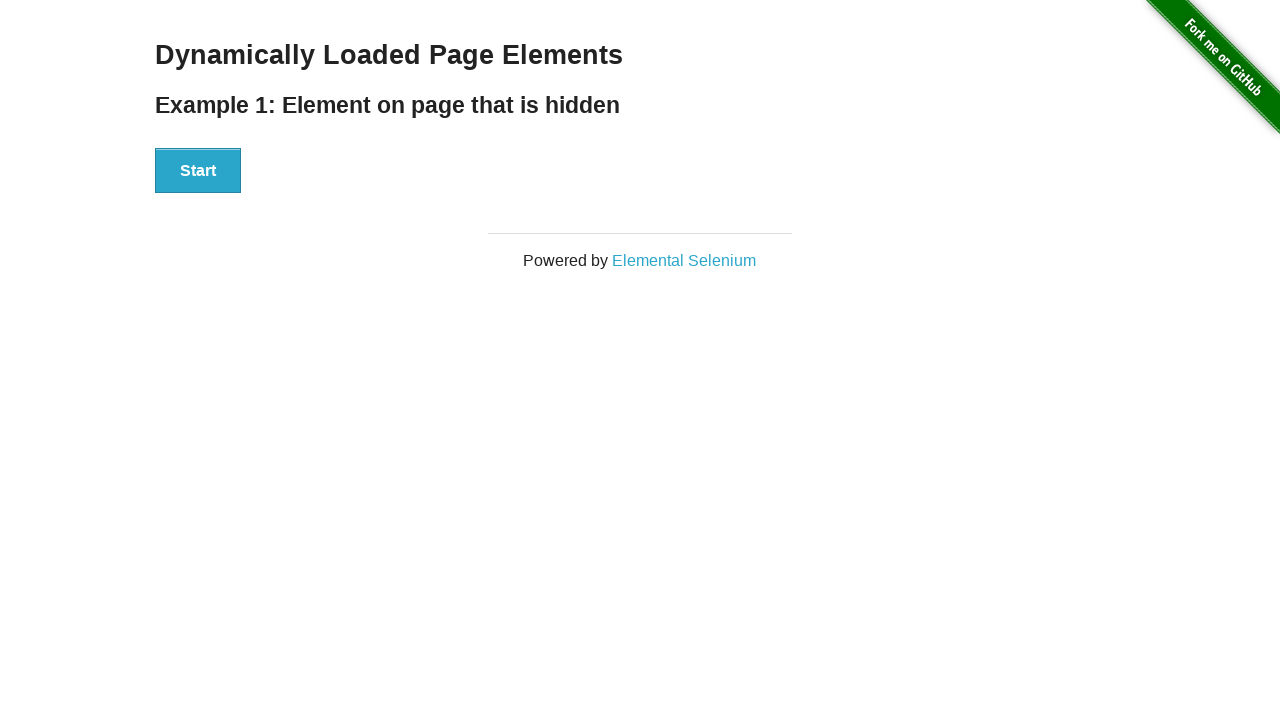

Clicked Start button to begin dynamic loading process at (198, 171) on button:has-text('Start')
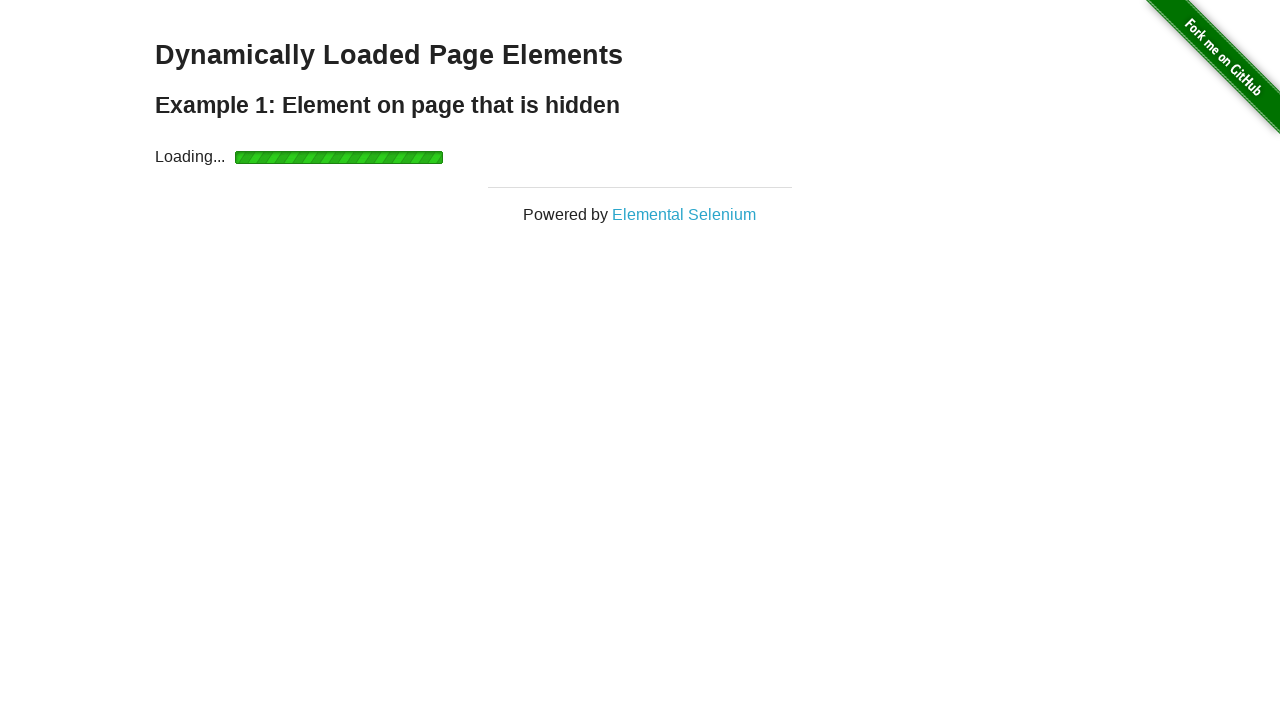

Verified 'Hello World!' text appeared after loading completed
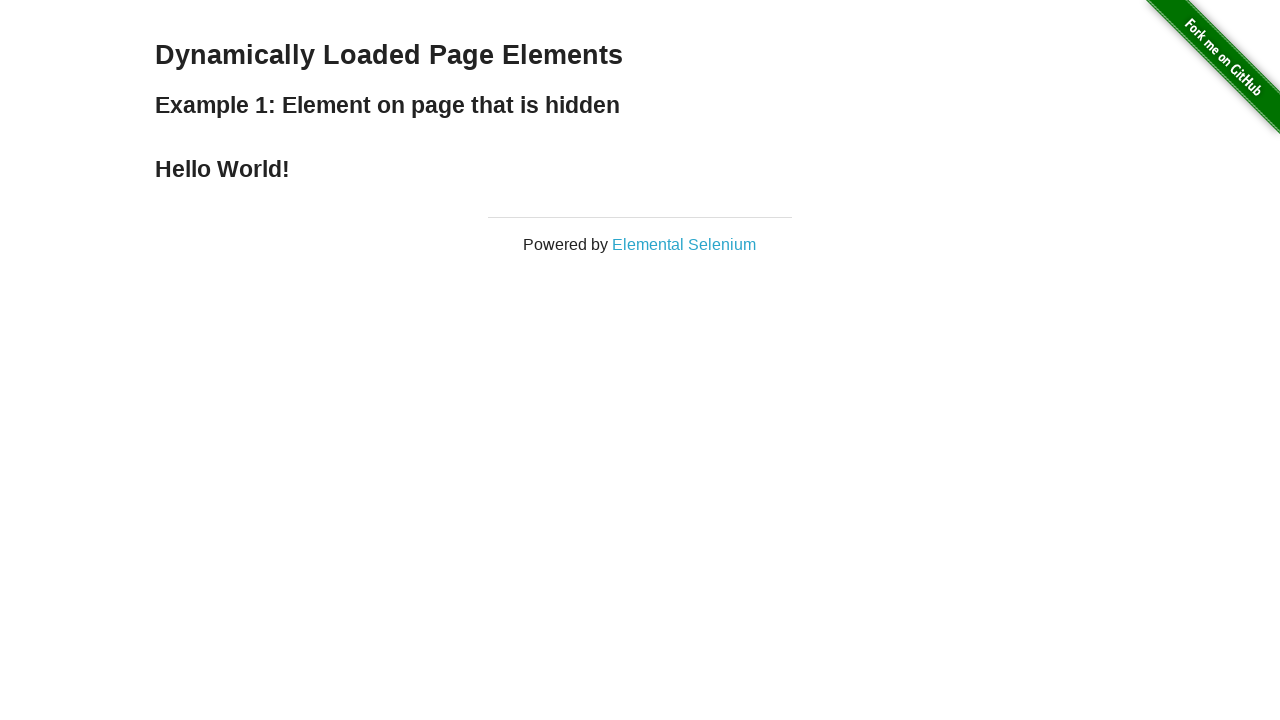

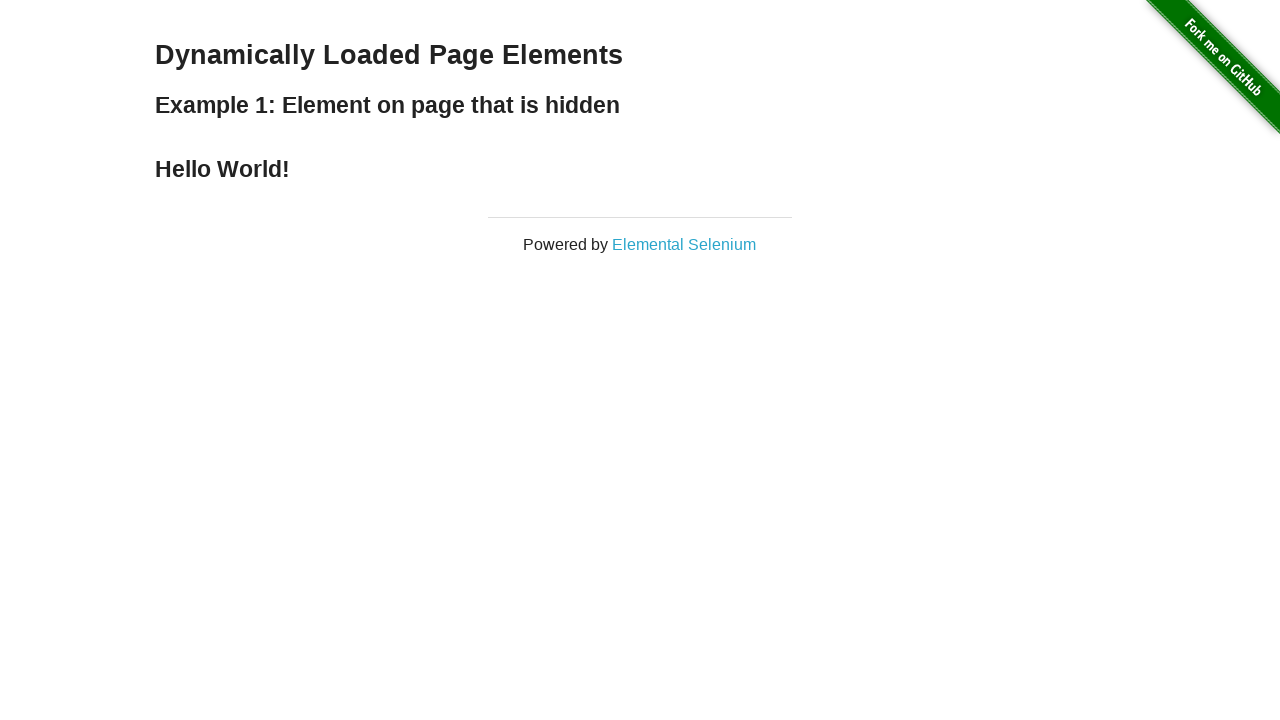